Tests password length validation by entering passwords shorter than 6 characters

Starting URL: https://alada.vn/tai-khoan/dang-ky.html

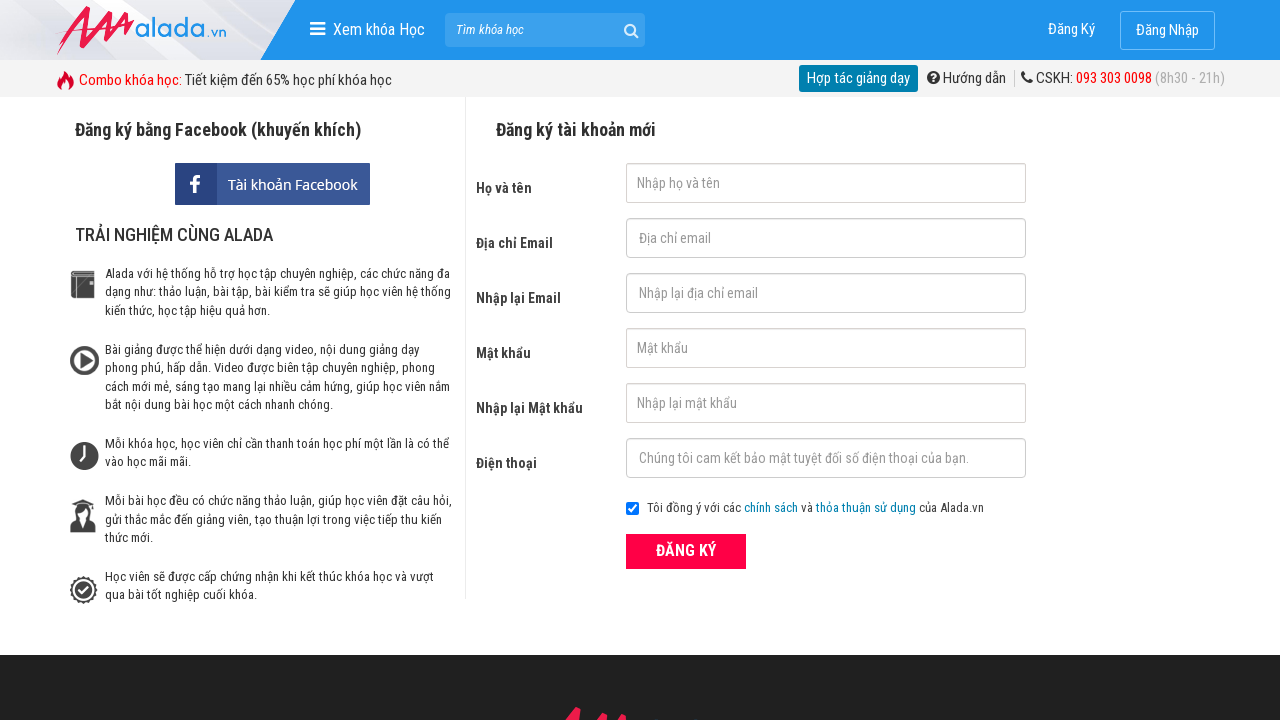

Filled first name field with 'Chang' on input#txtFirstname
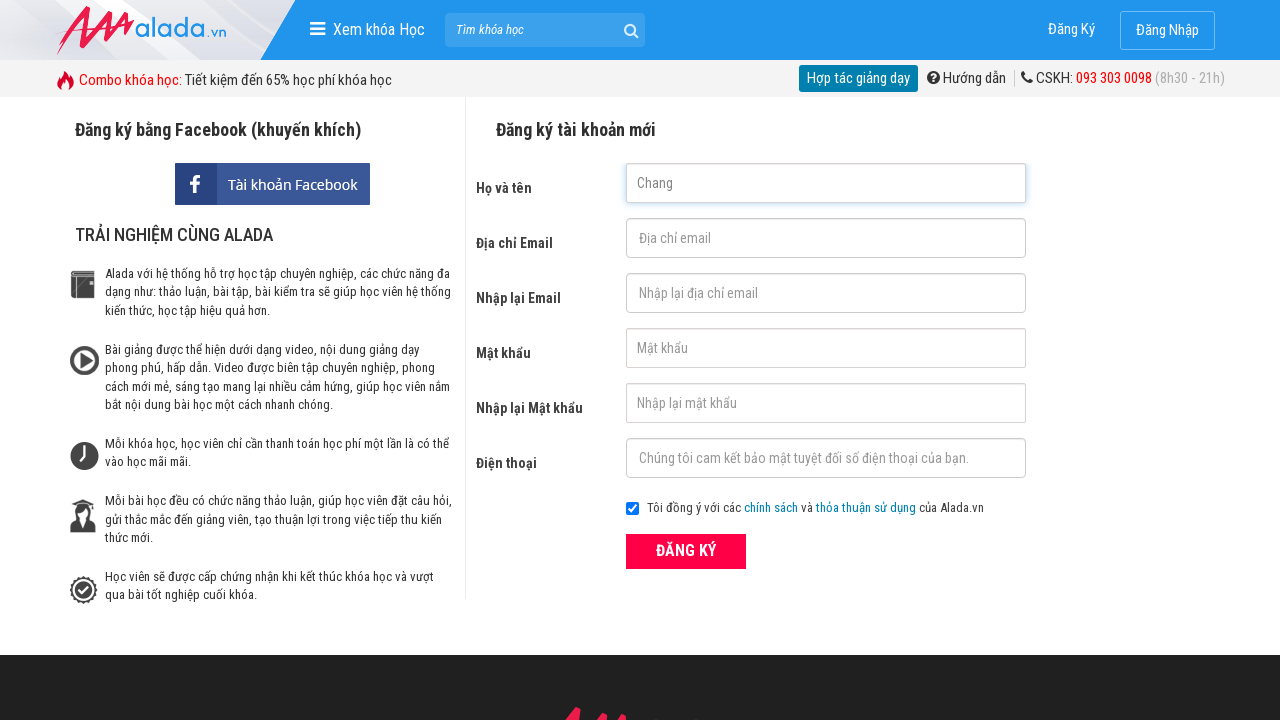

Filled email field with 'changhtt@icetea.com' on input#txtEmail
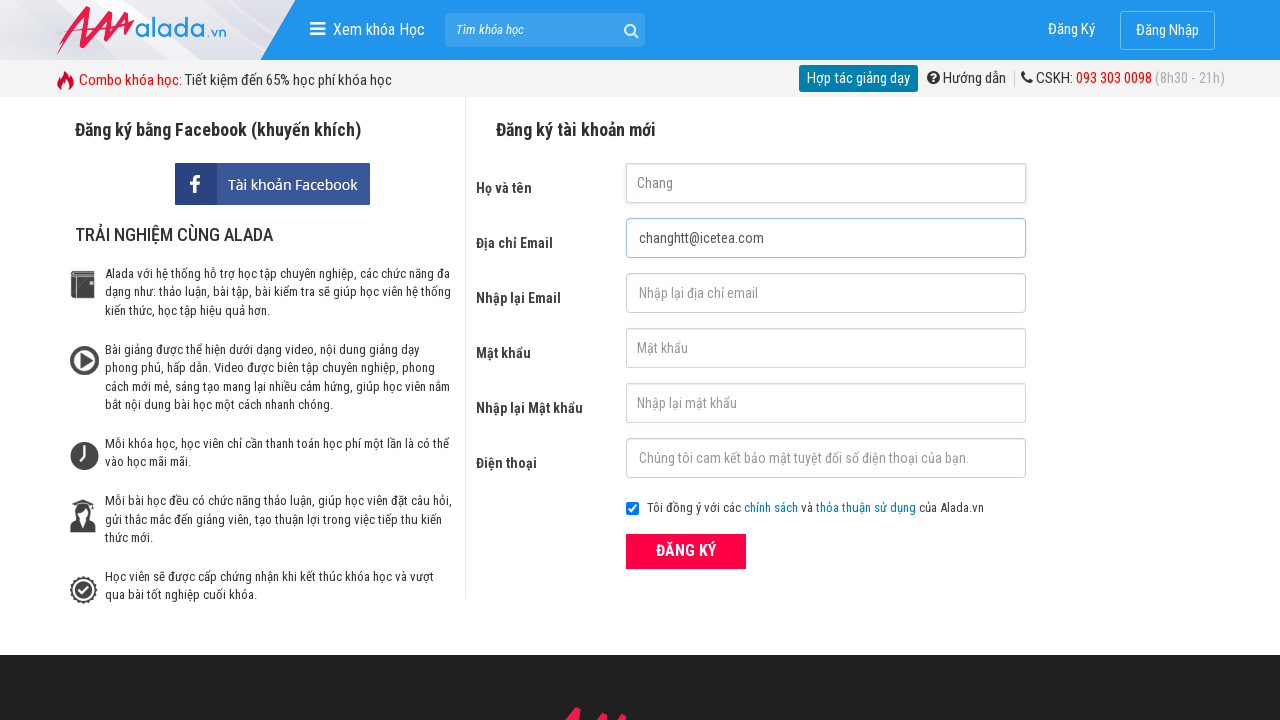

Filled confirm email field with 'changhtt@icetea.com' on input#txtCEmail
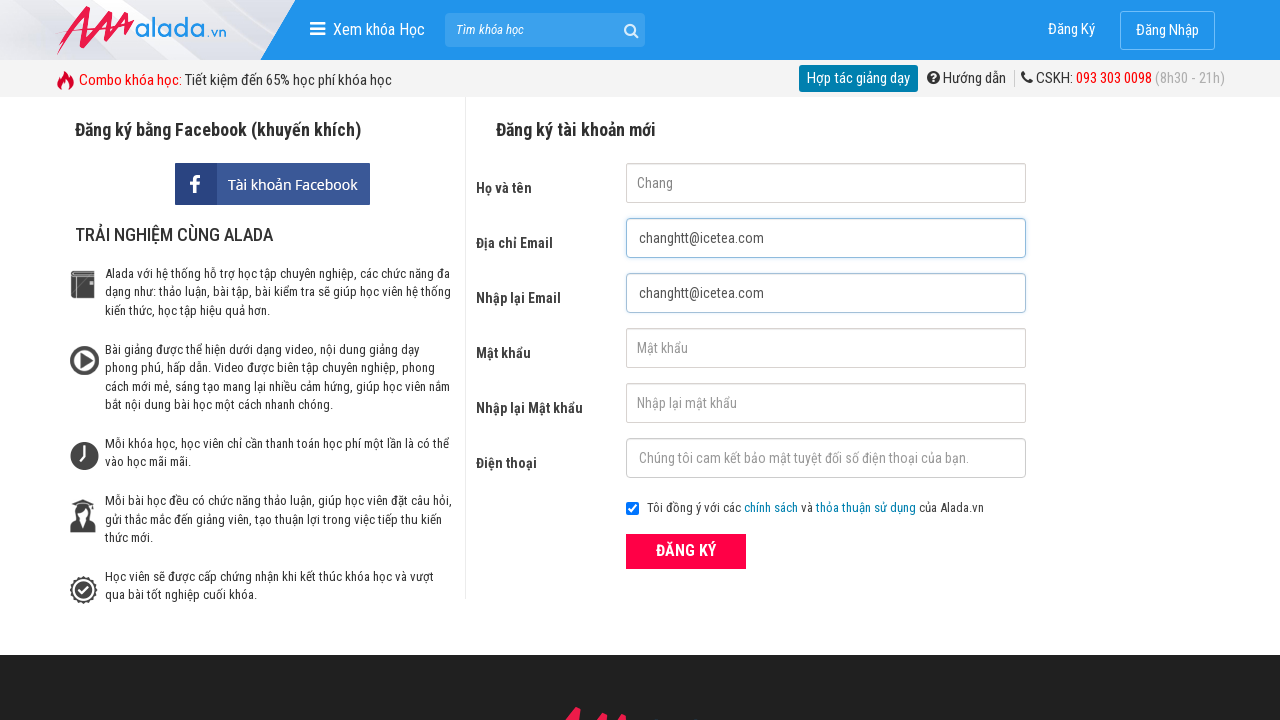

Filled password field with '123' (3 characters, less than required 6) on input#txtPassword
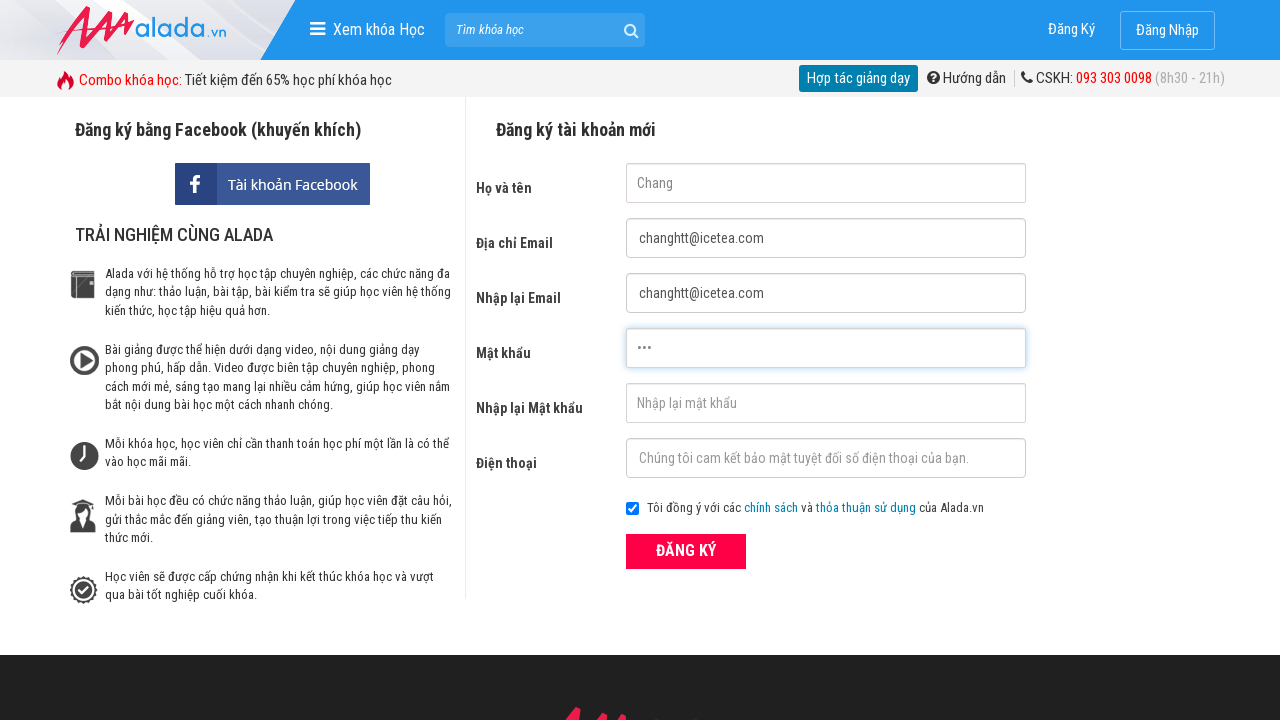

Filled confirm password field with '123' (3 characters, less than required 6) on input#txtCPassword
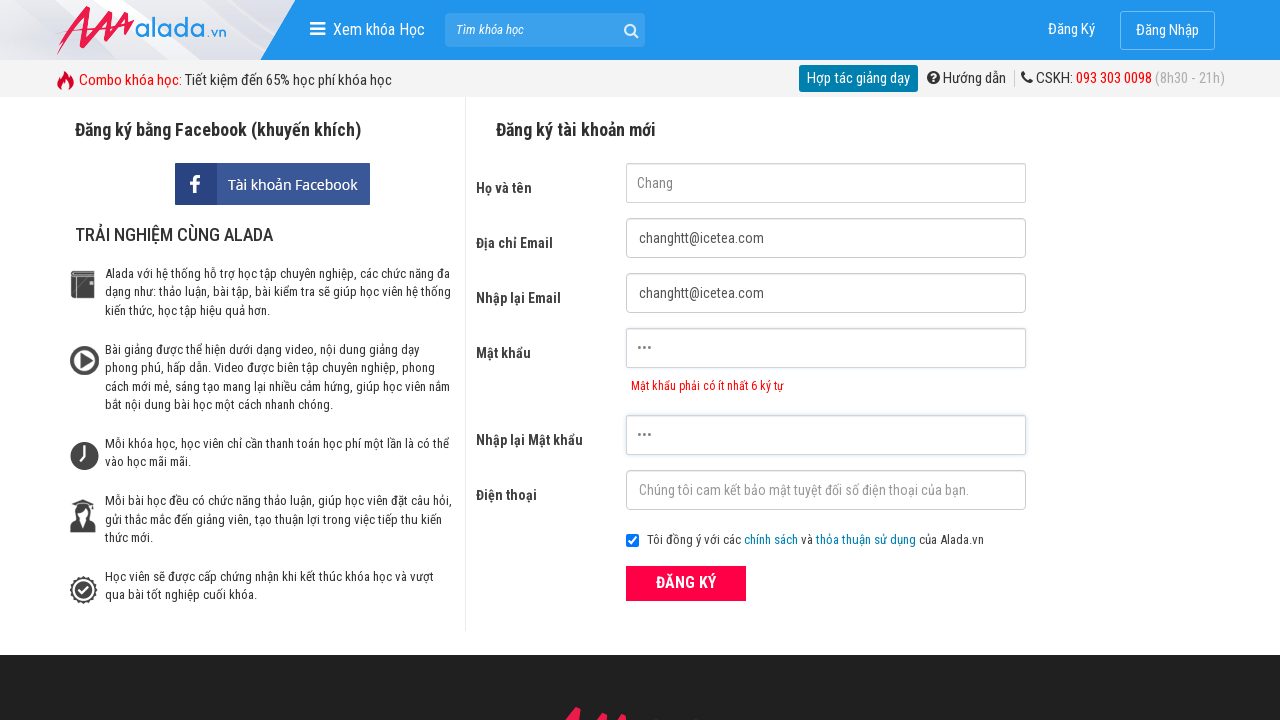

Filled phone field with '0379423906' on input#txtPhone
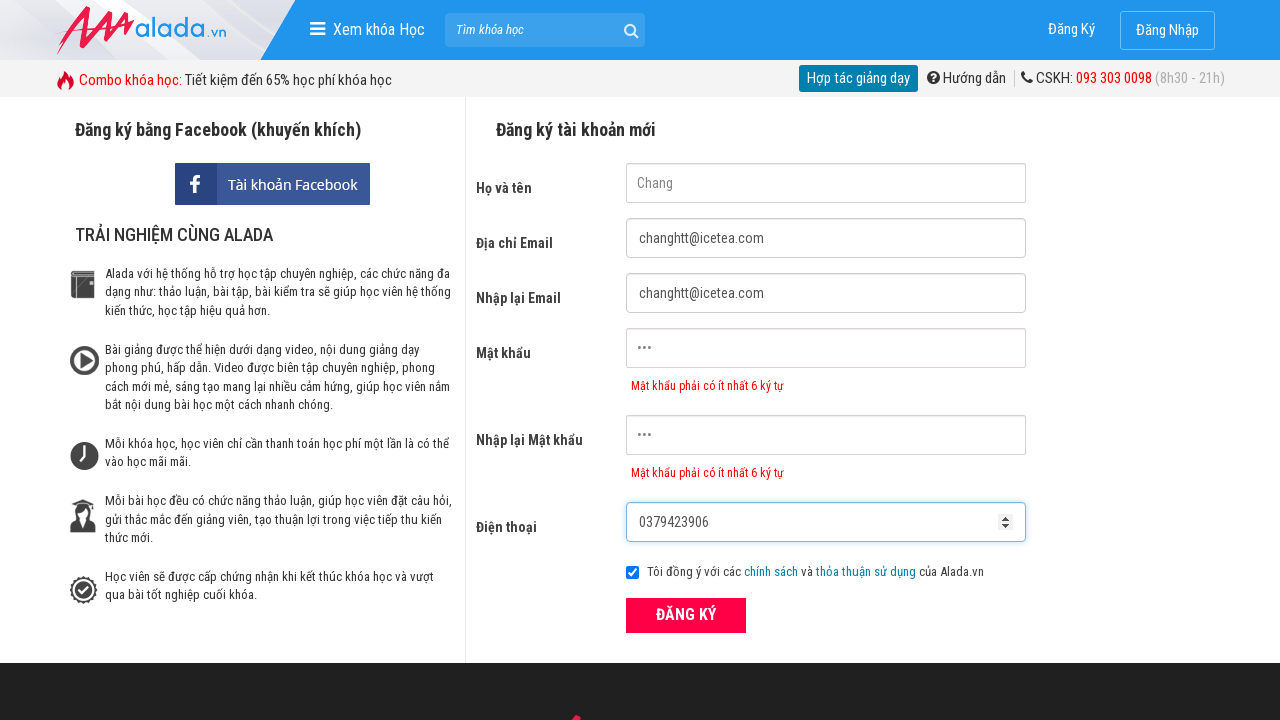

Clicked submit button to register at (686, 615) on div.field_btn button.btn_pink_sm.fs16
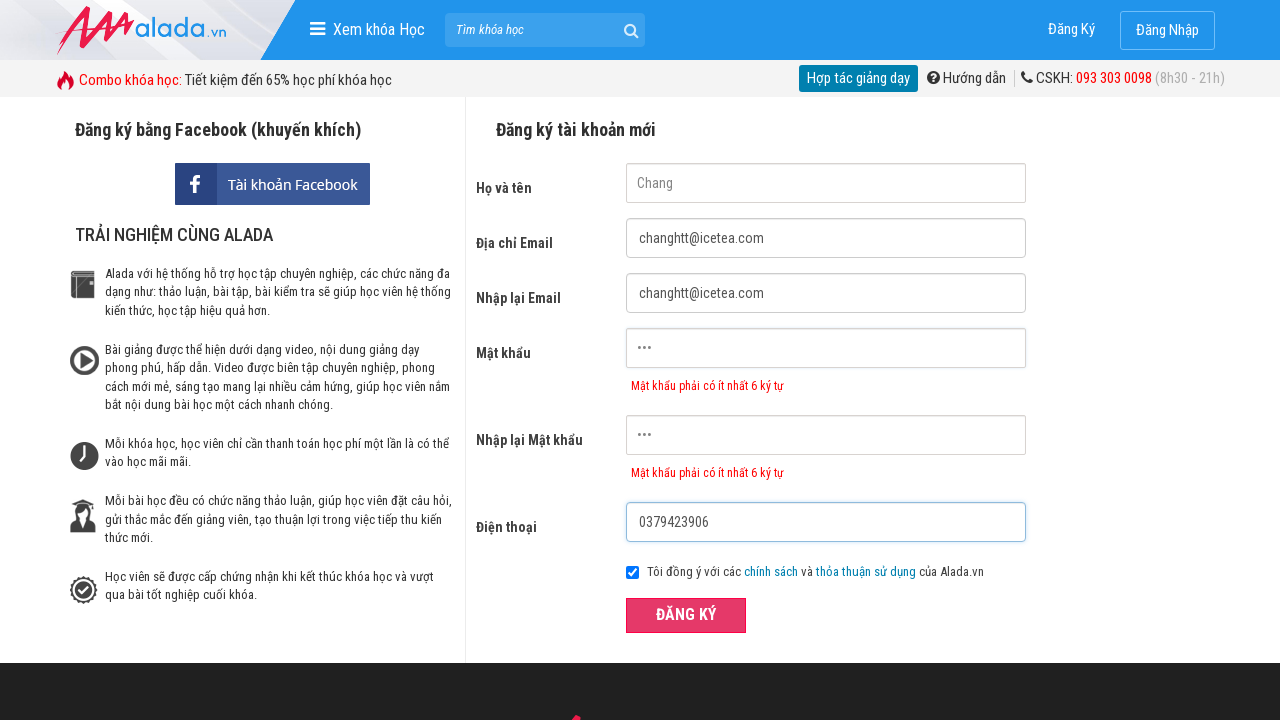

Password error message appeared: 'Mật khẩu phải có ít nhất 6 ký tự'
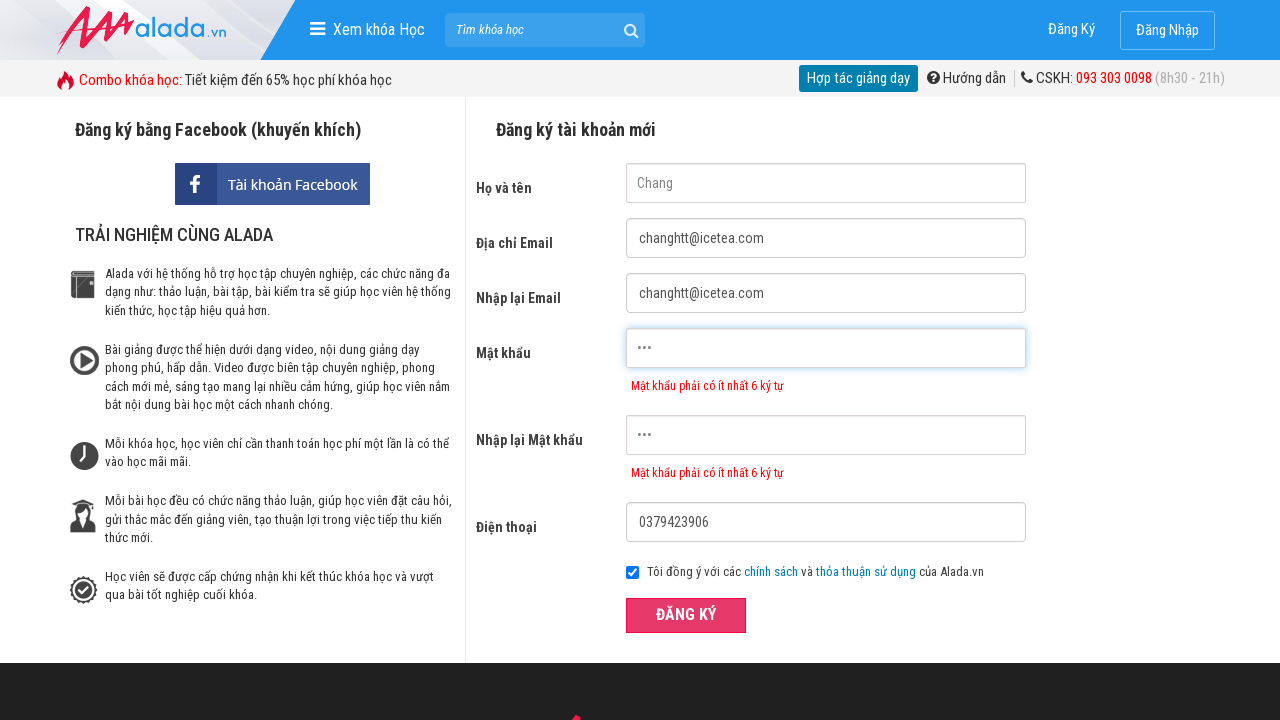

Confirm password error message appeared: 'Mật khẩu phải có ít nhất 6 ký tự'
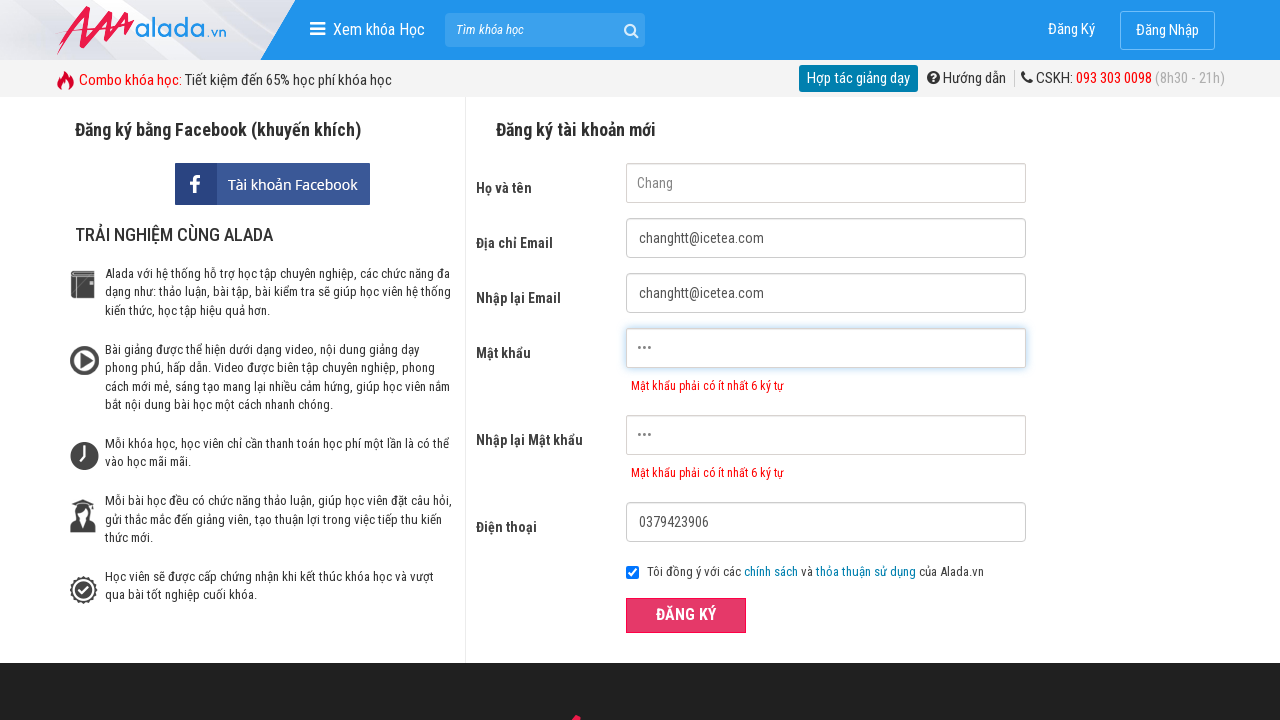

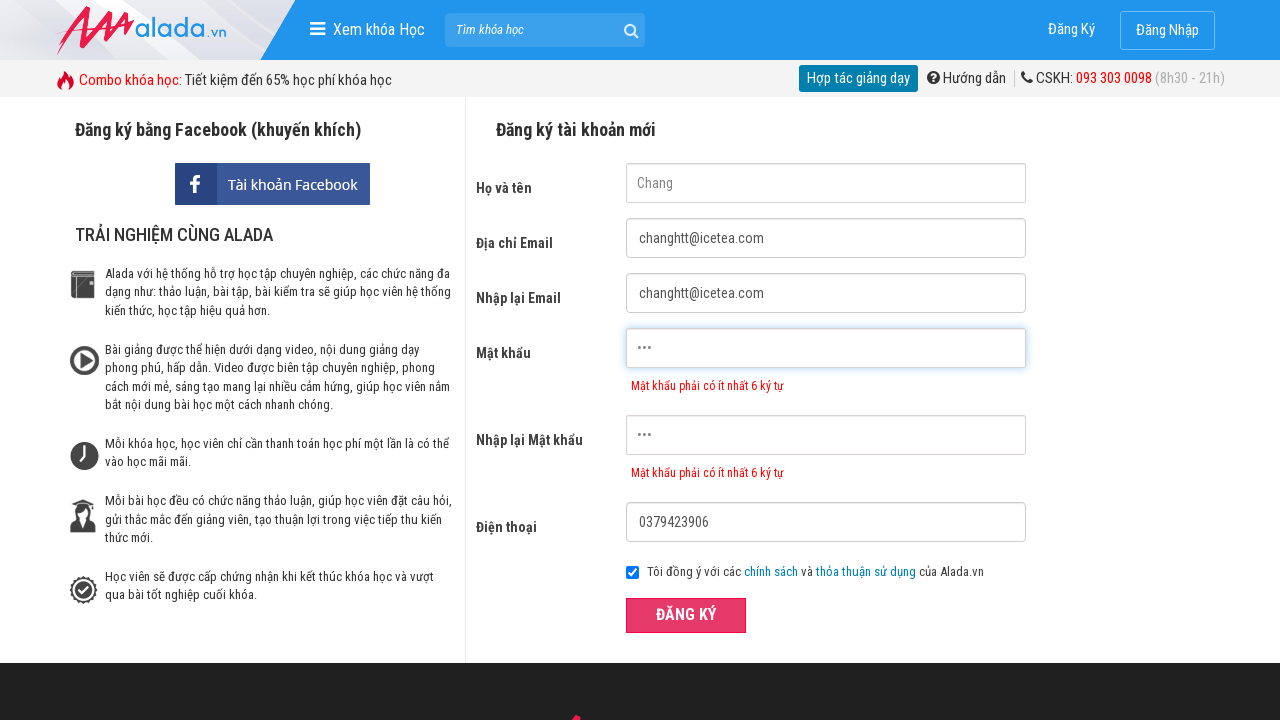